Verifies the OrangeHRM login page by checking that the page loads correctly, logo images are displayed, and social media footer icons (LinkedIn, Facebook, Twitter, YouTube) are present with their respective links.

Starting URL: https://opensource-demo.orangehrmlive.com/web/index.php/auth/login

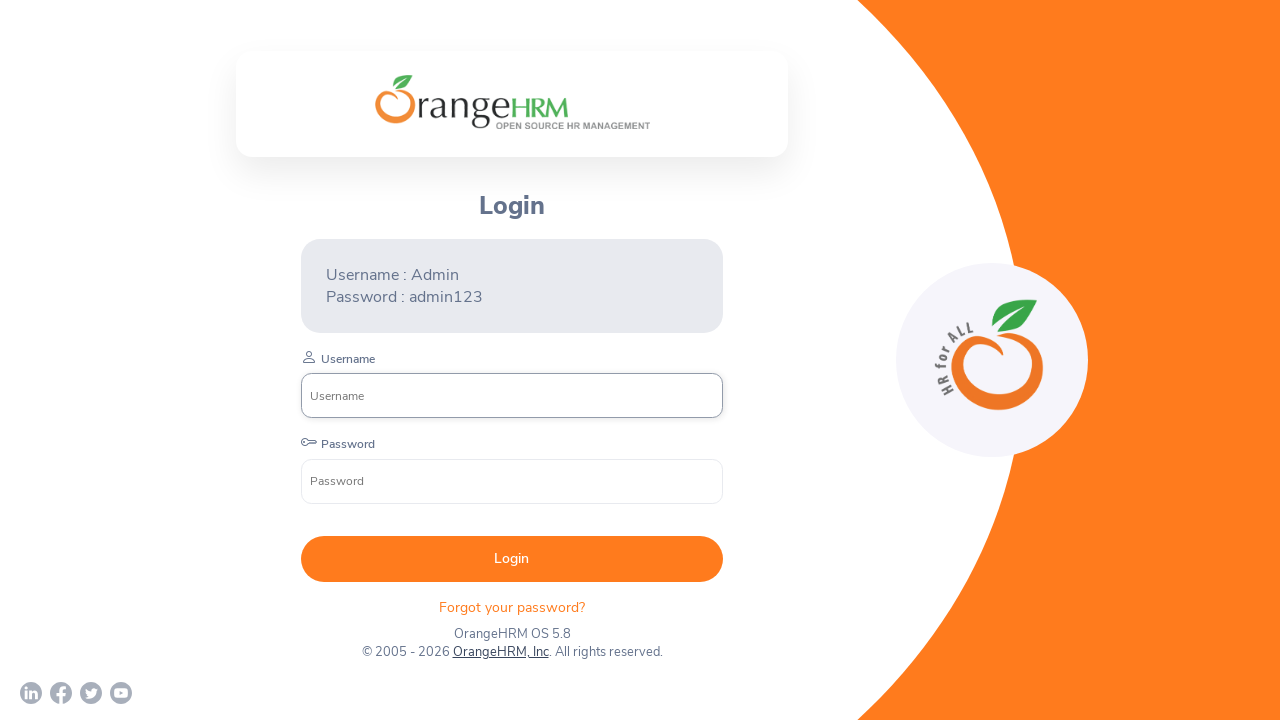

Page loaded and DOM content ready
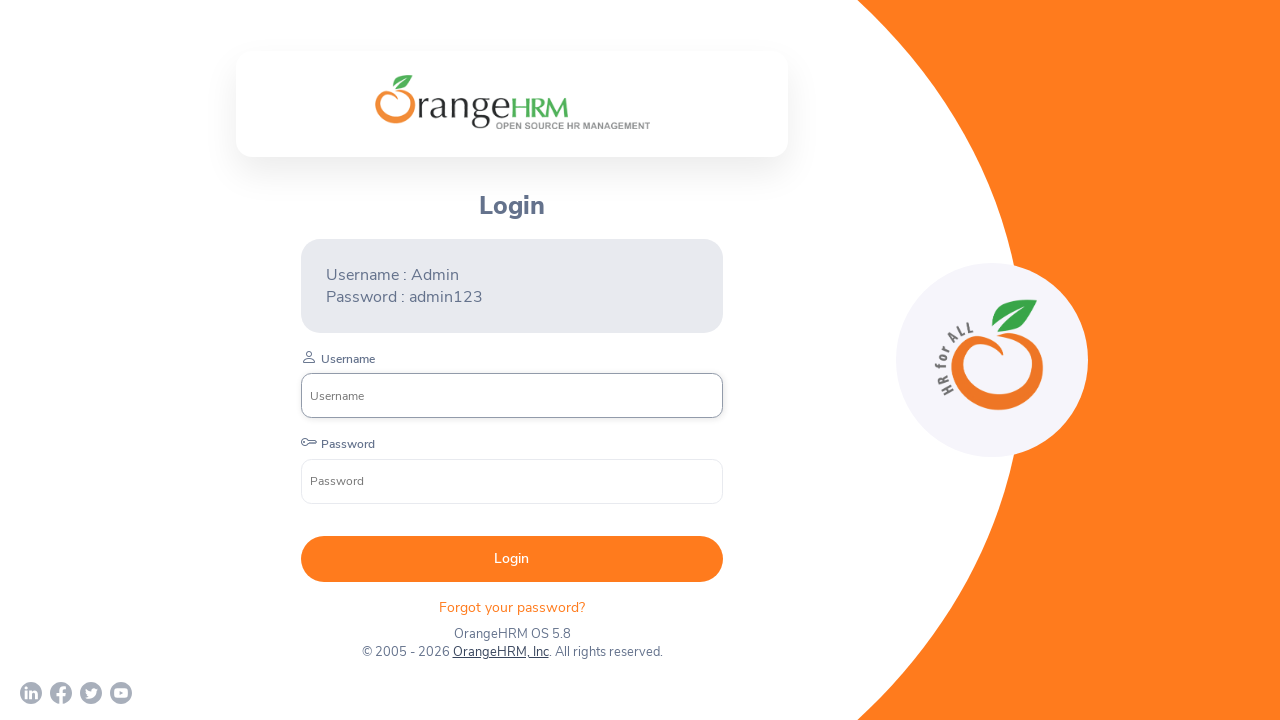

Verified URL ends with 'login'
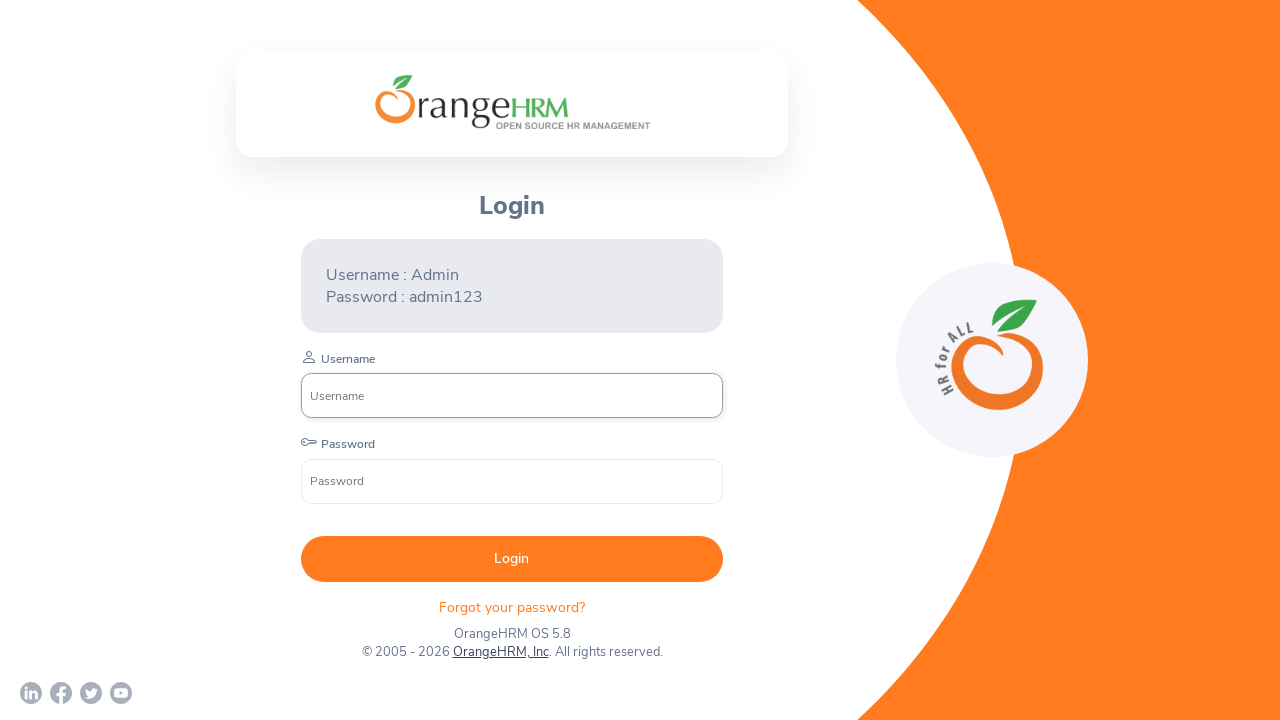

Verified URL contains 'demo'
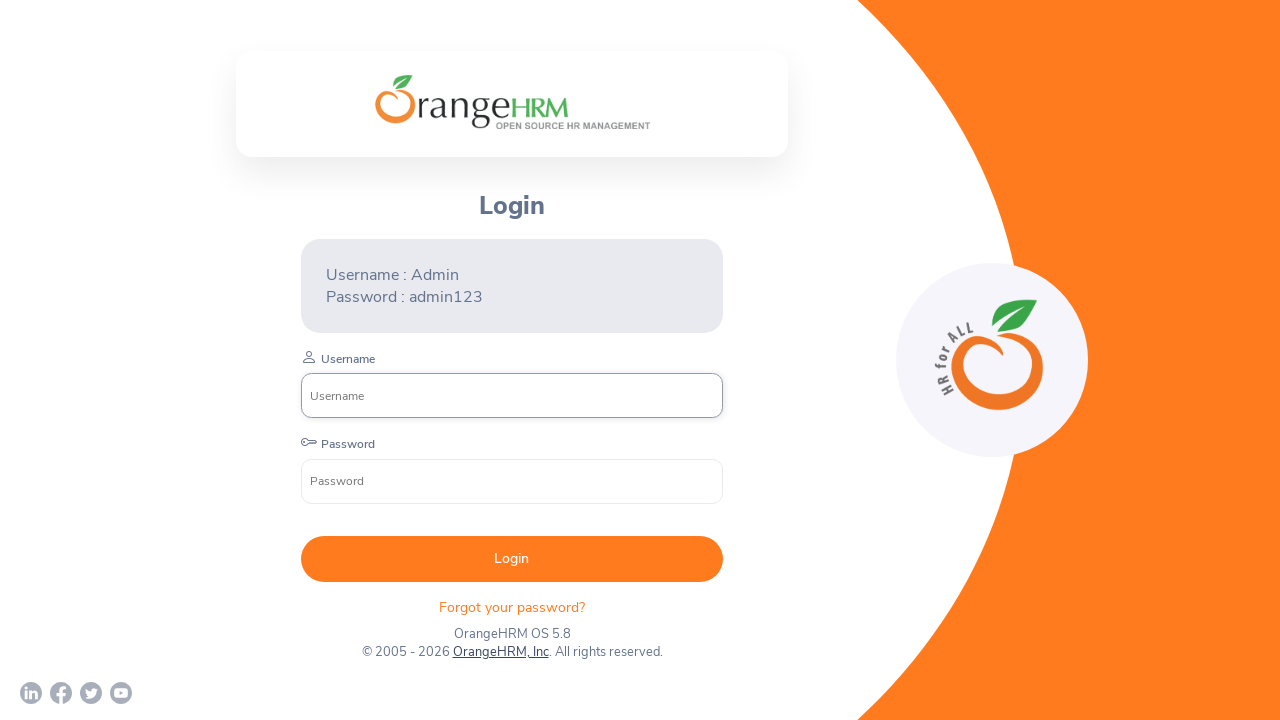

Verified page title contains 'HRM'
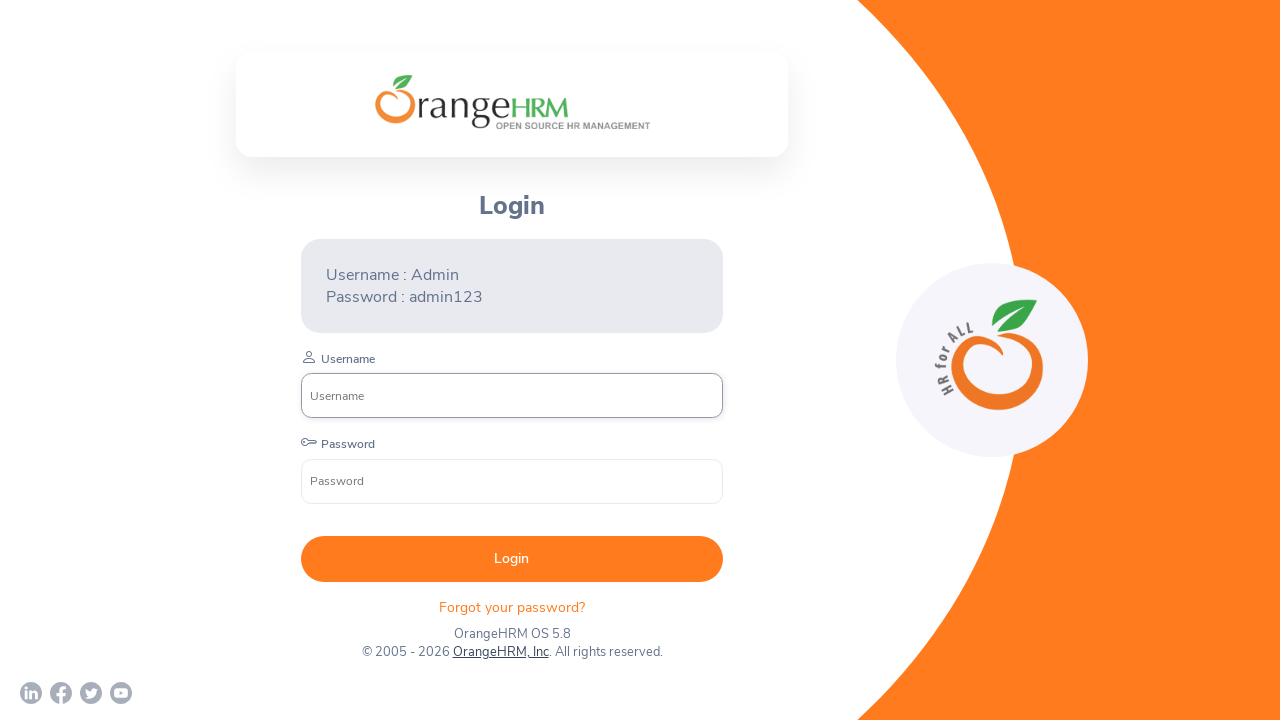

Logo image is visible
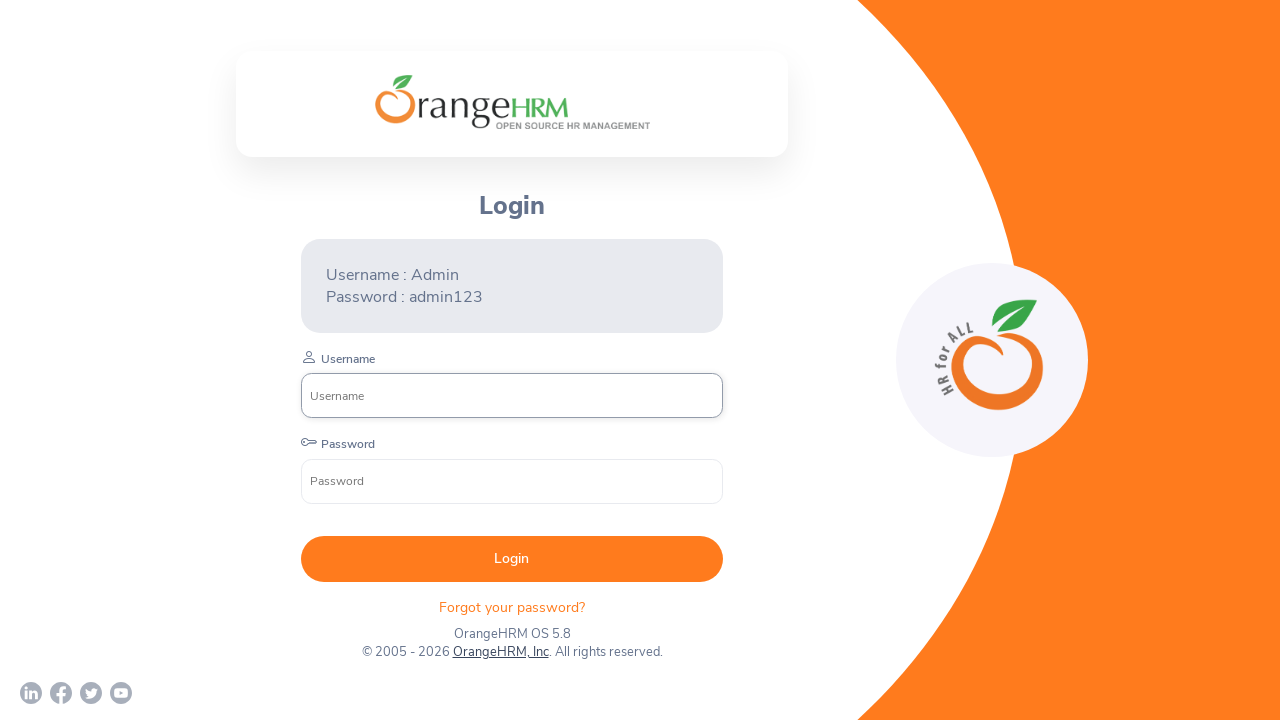

Verified logo images present (3 images found)
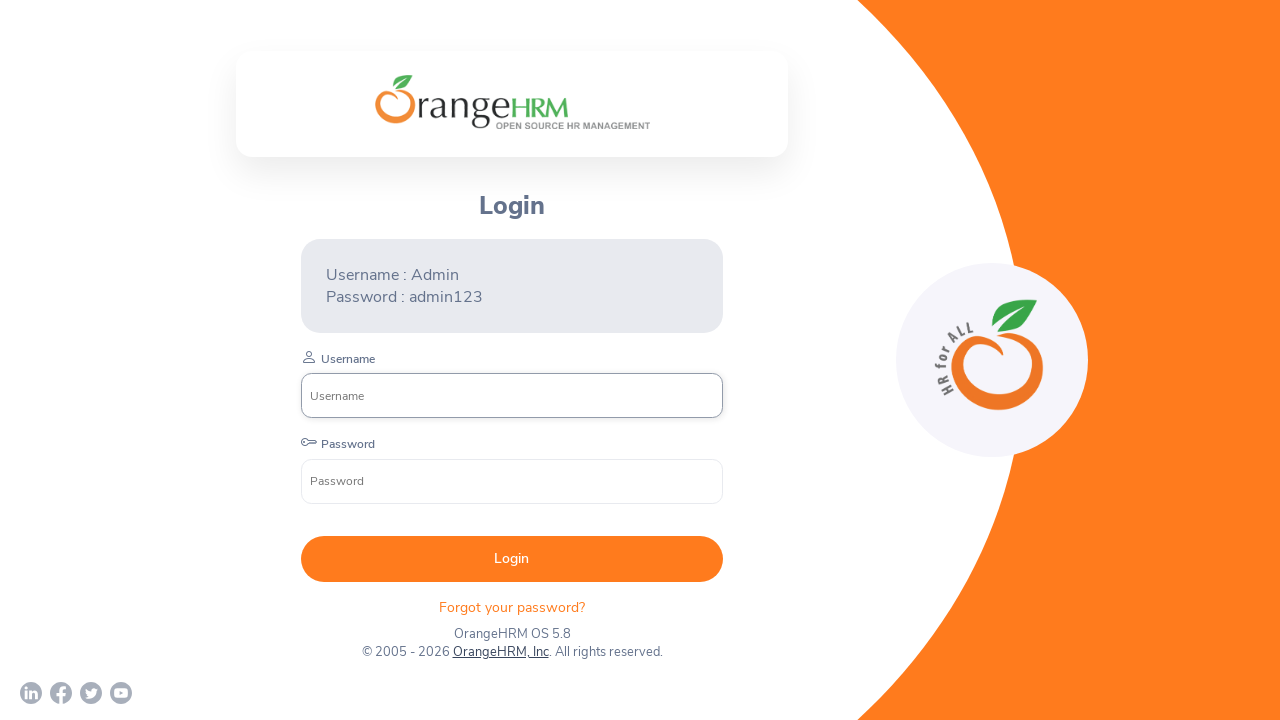

Social media footer section is visible
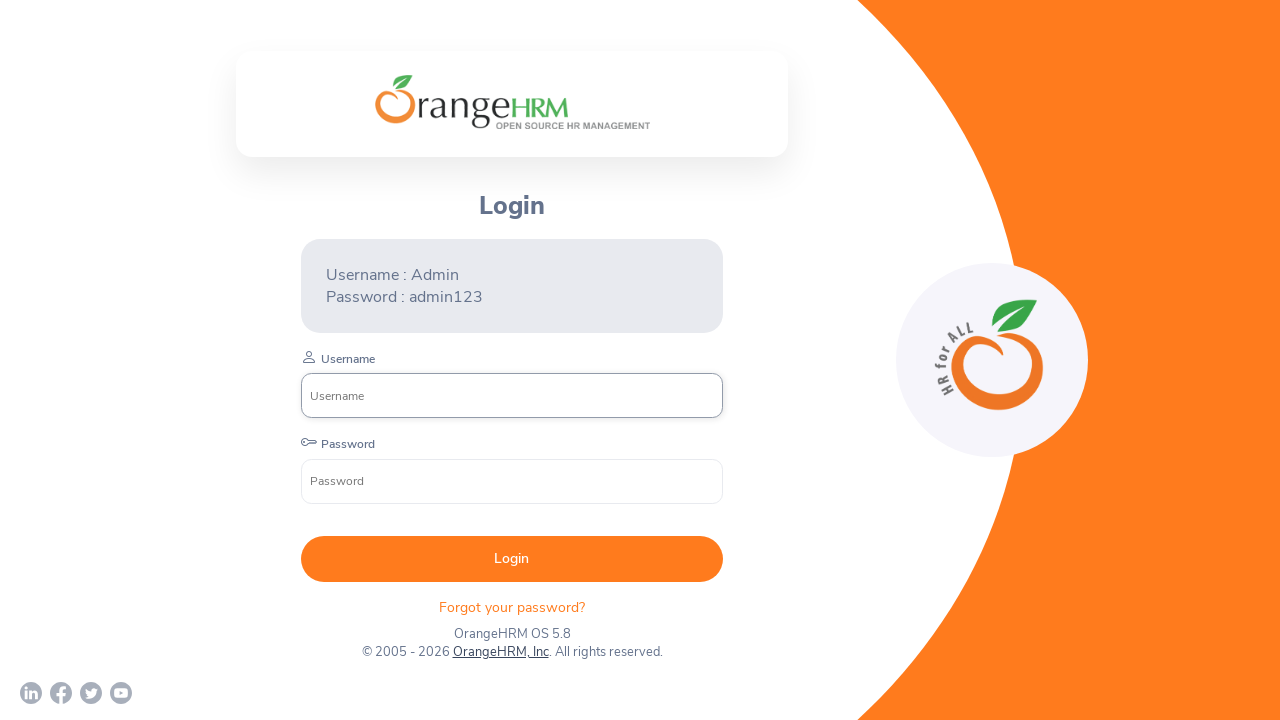

LinkedIn social media link is visible
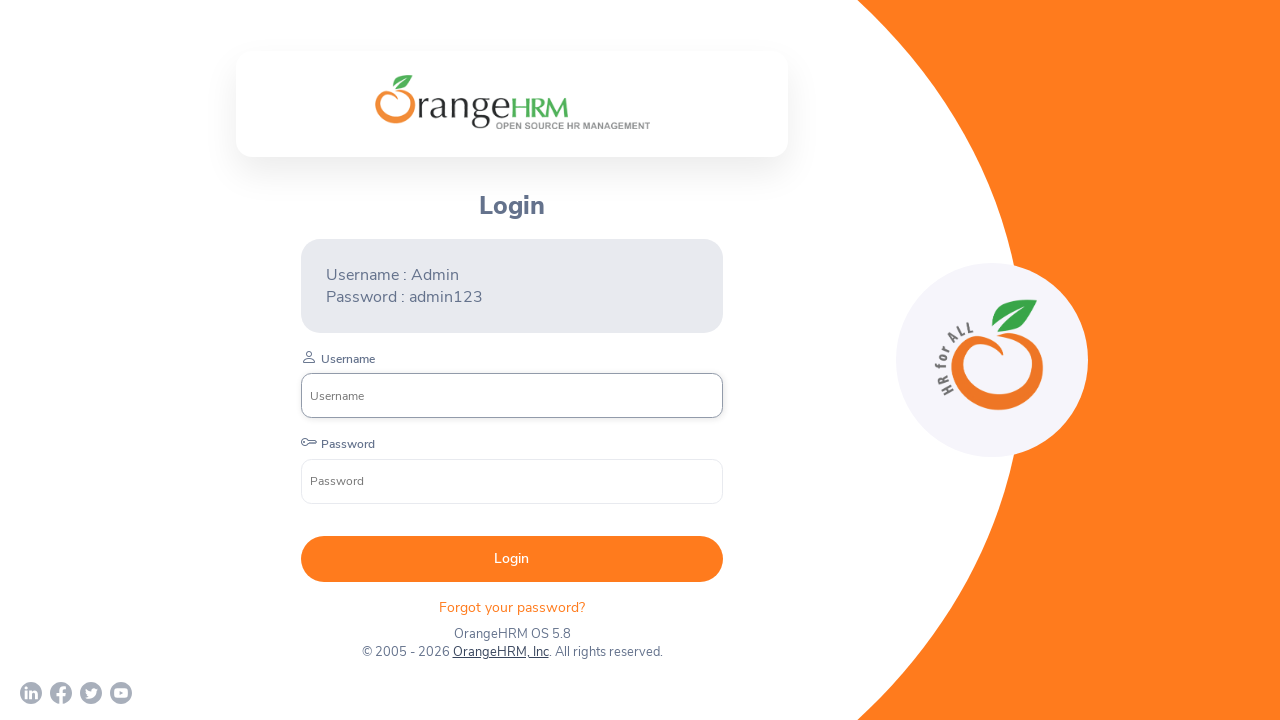

Facebook social media link is visible
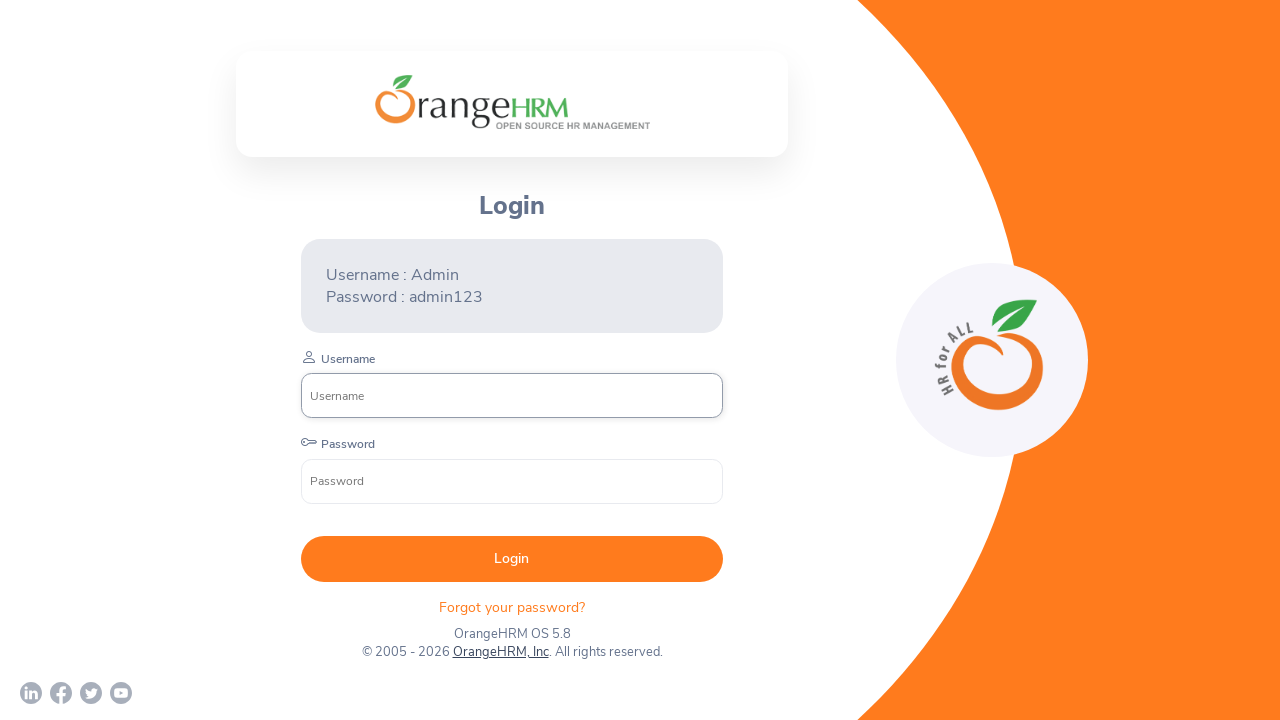

Twitter social media link is visible
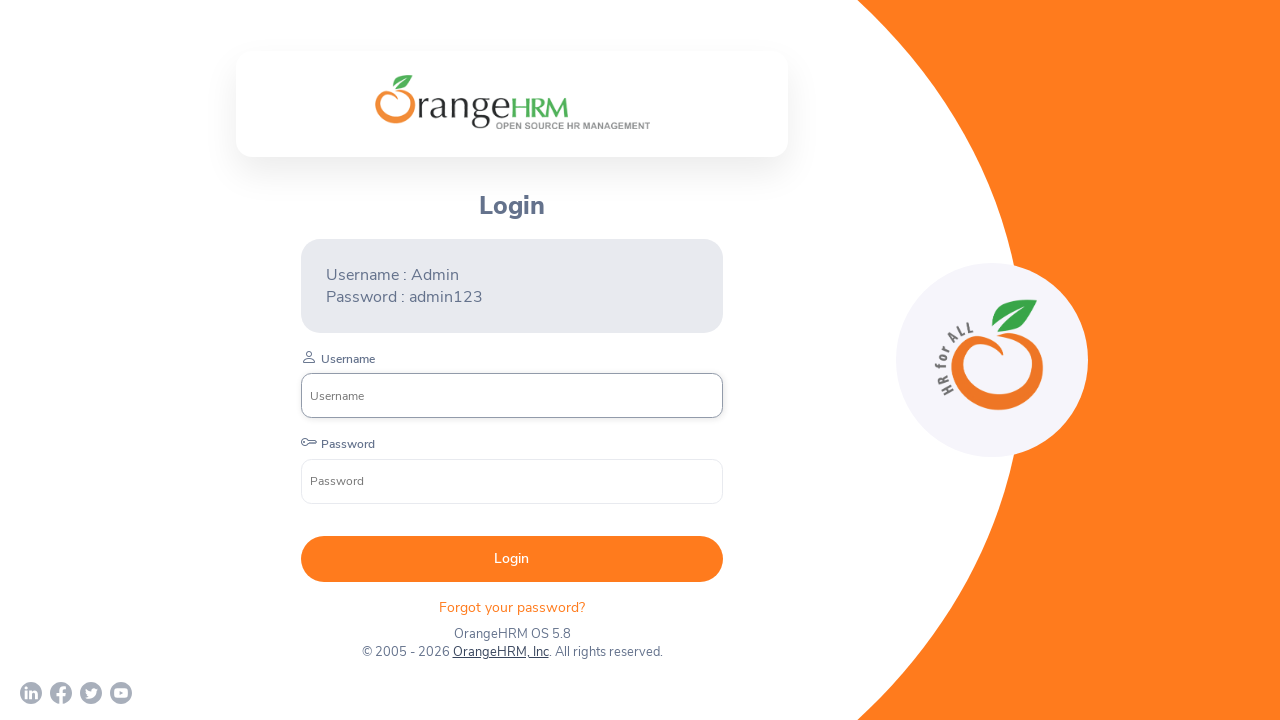

YouTube social media link is visible
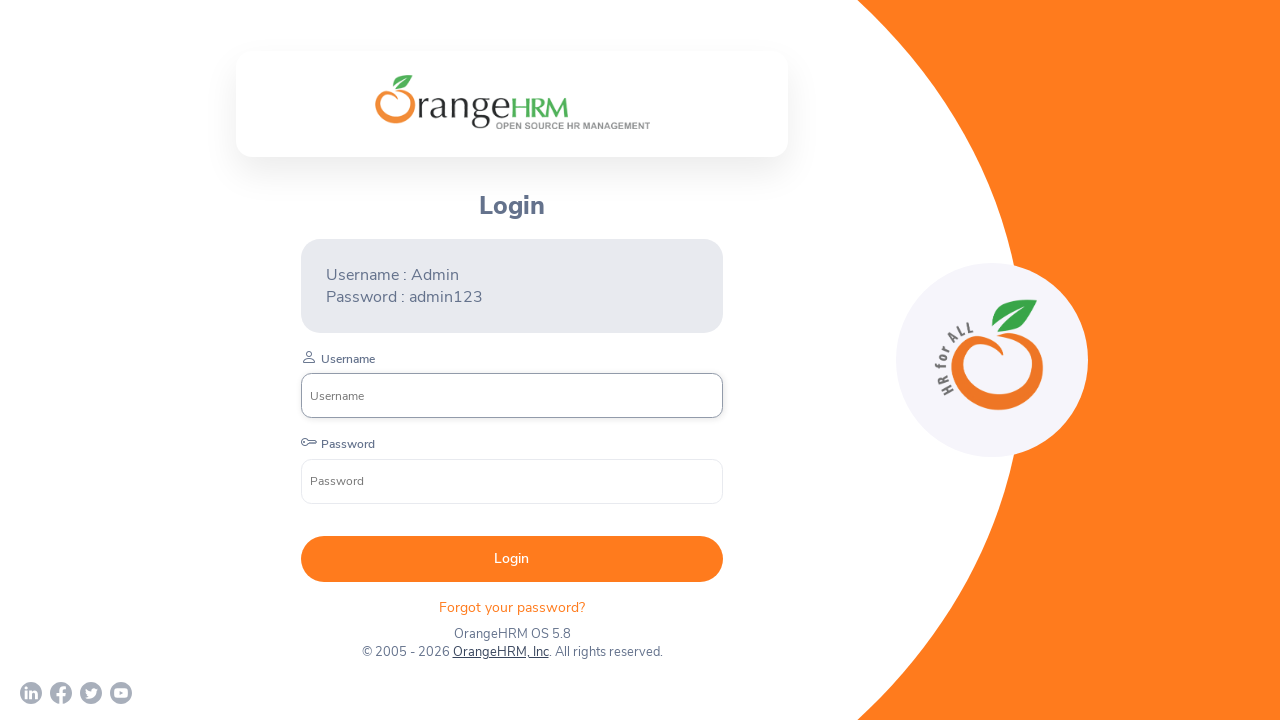

Verified anchor links present on page (5 links found)
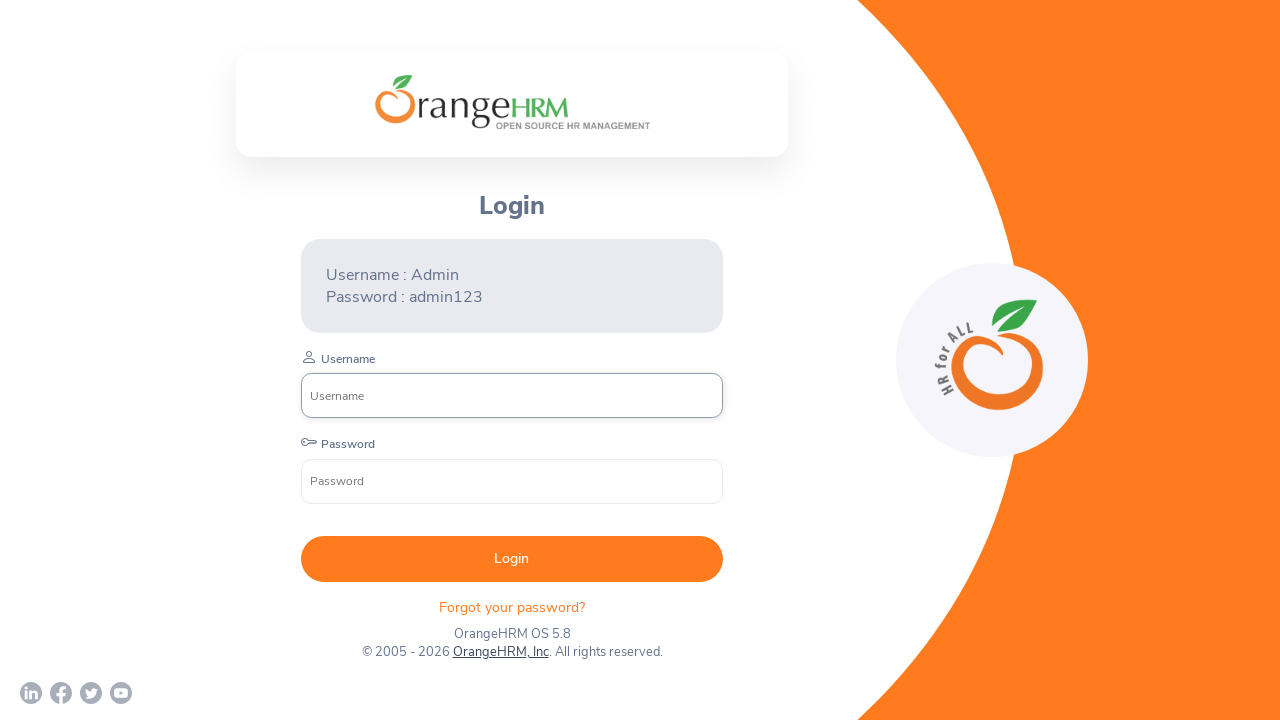

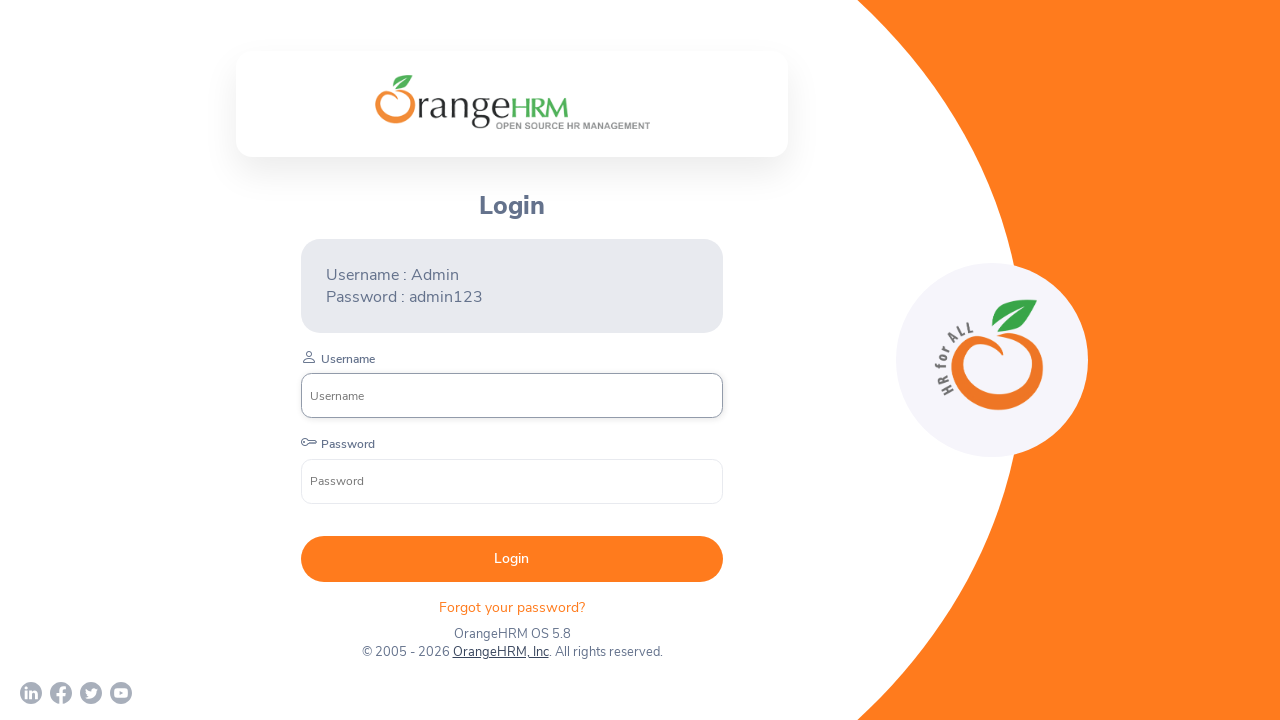